Navigates to Axis Bank homepage and verifies that navigation links are present on the page

Starting URL: https://www.axisbank.com

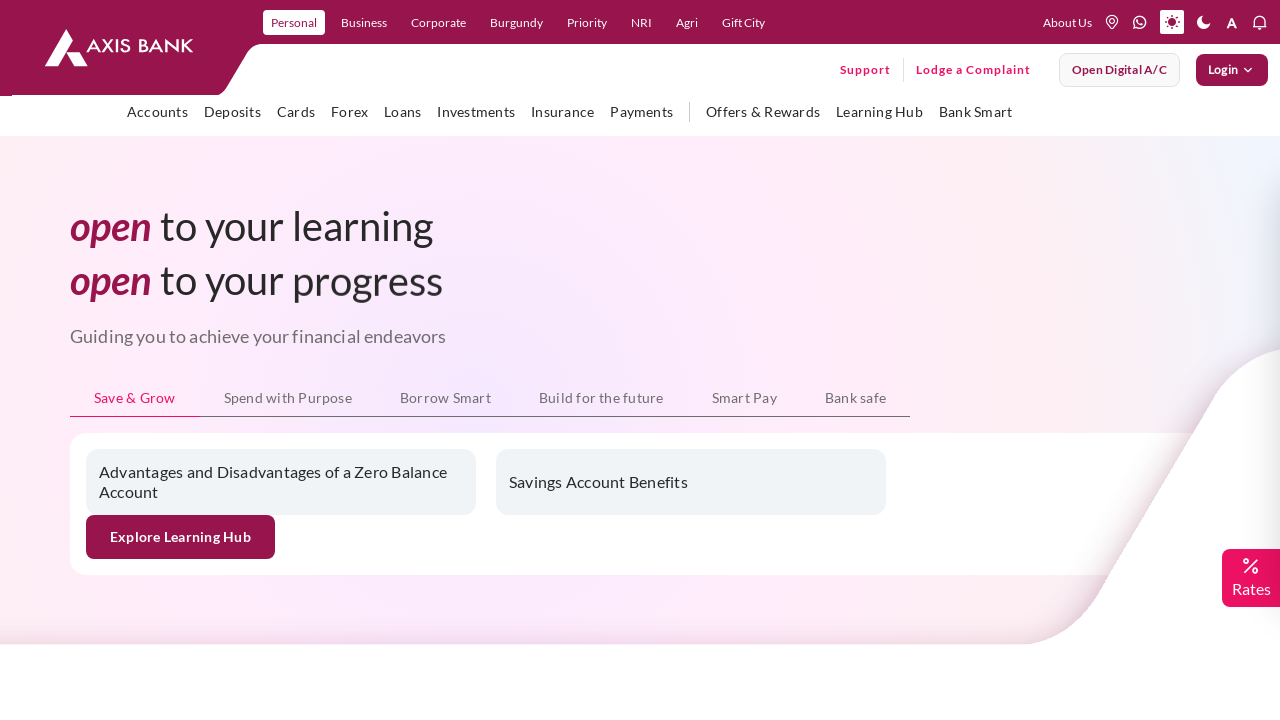

Waited for anchor elements to load on Axis Bank homepage
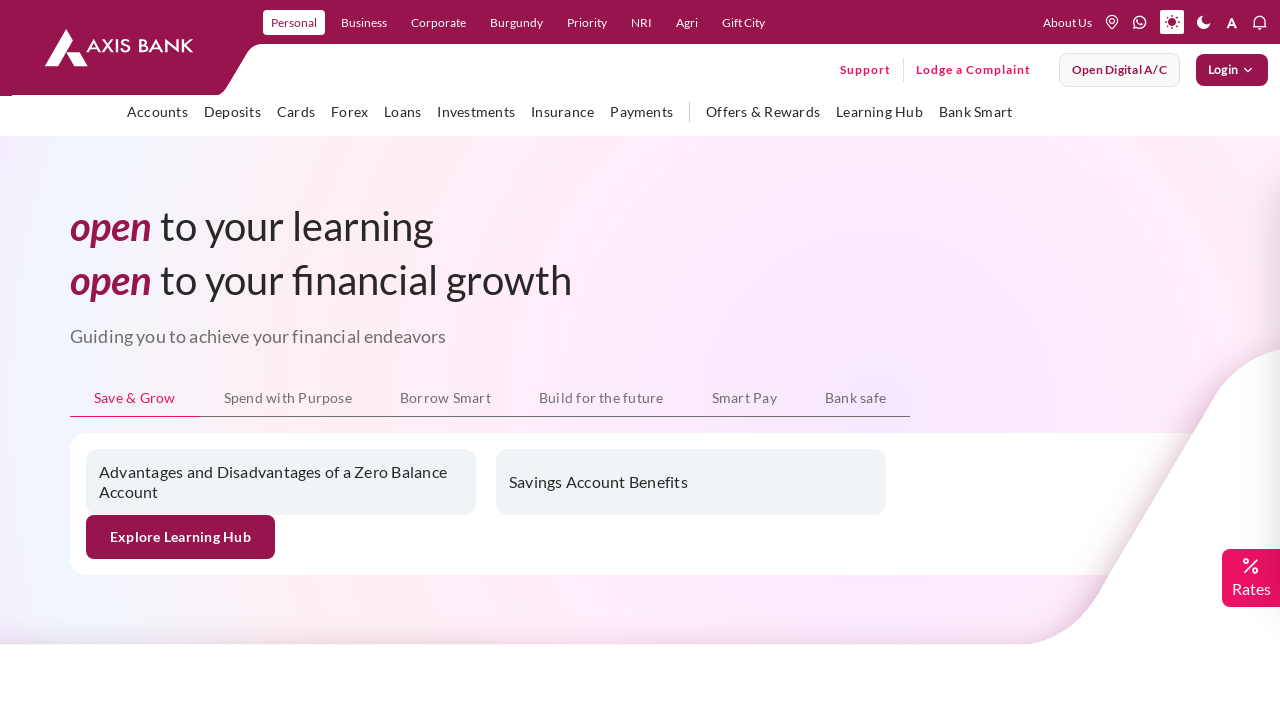

Located all anchor elements on the page
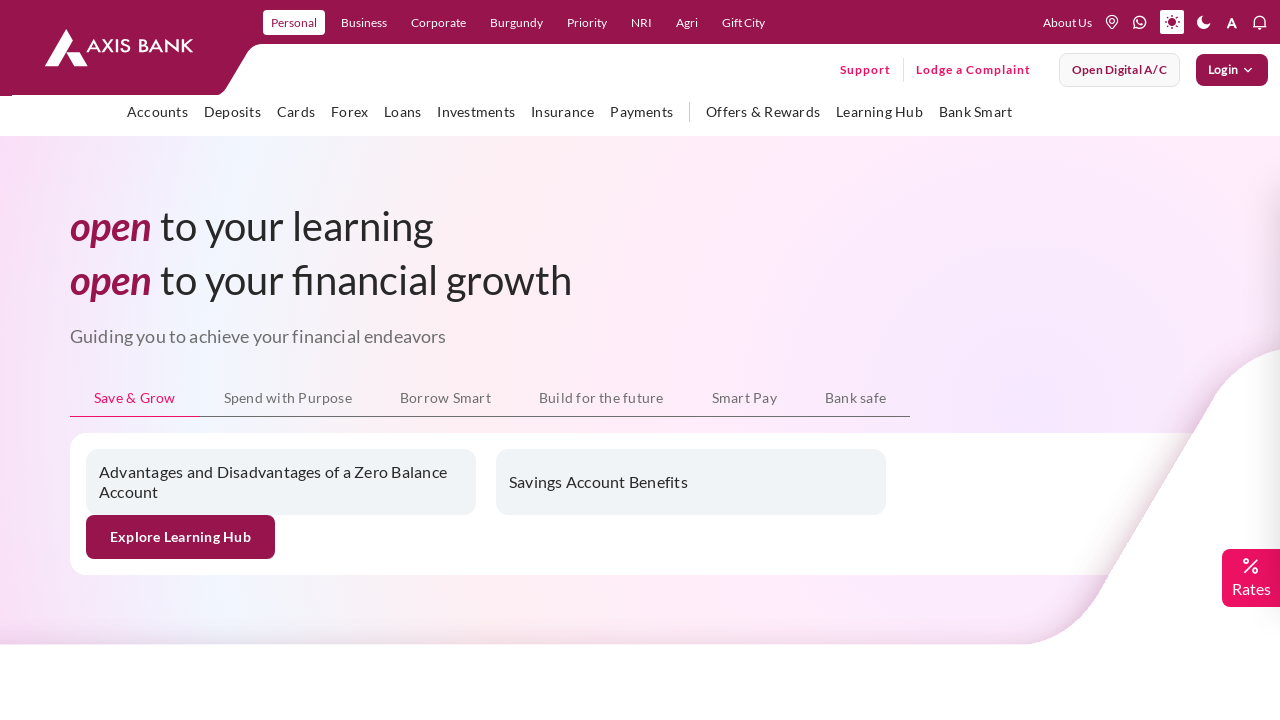

Verified that navigation links are present on the page
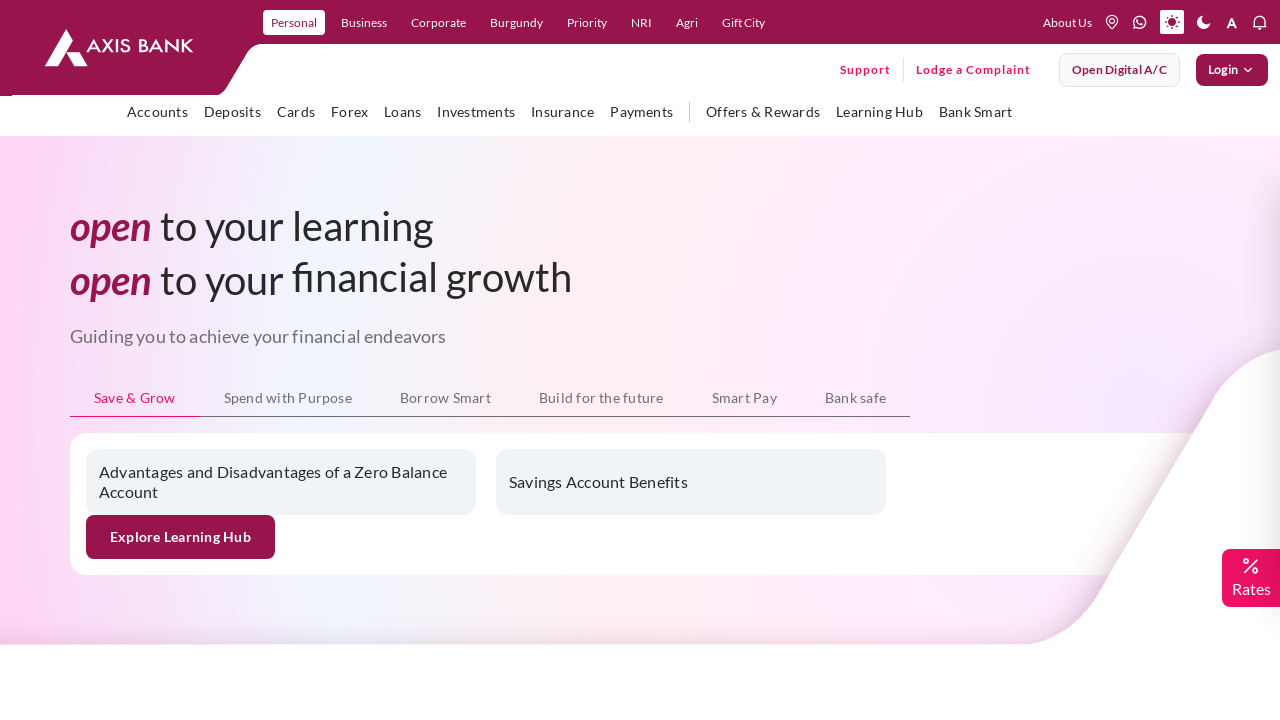

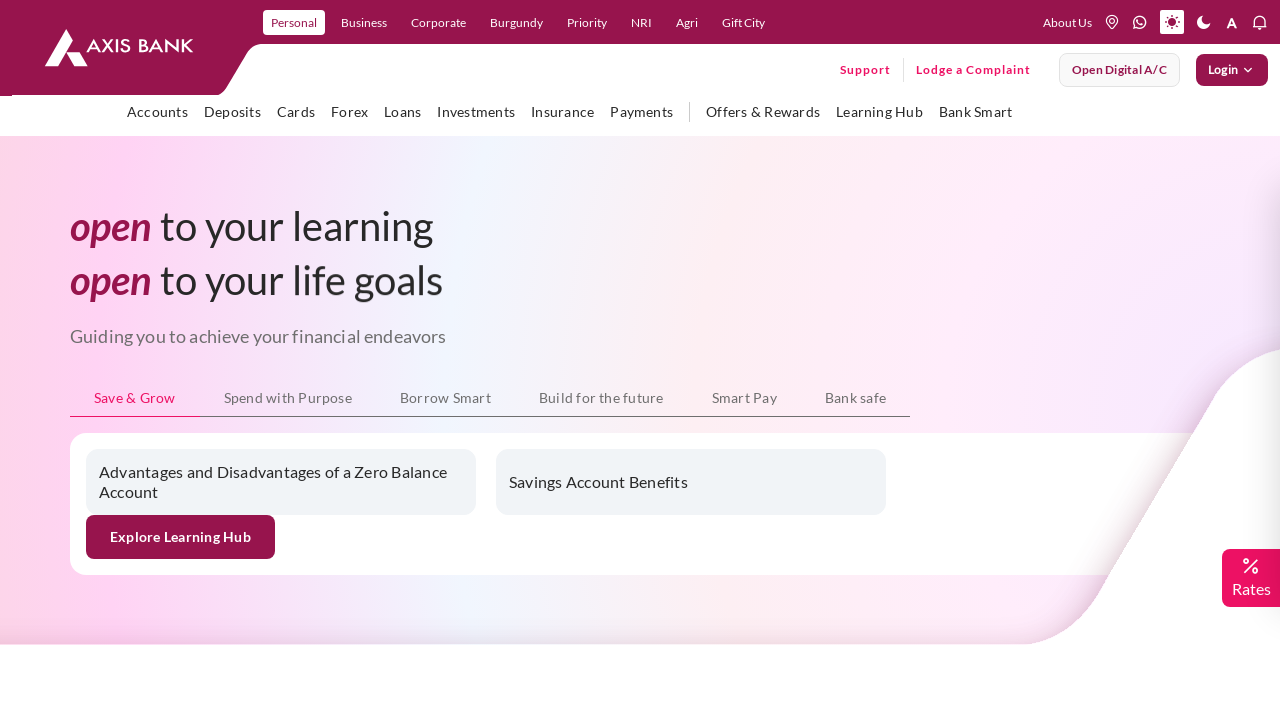